Tests the login form validation by submitting a username without a password and verifying the error message is displayed

Starting URL: https://www.saucedemo.com/

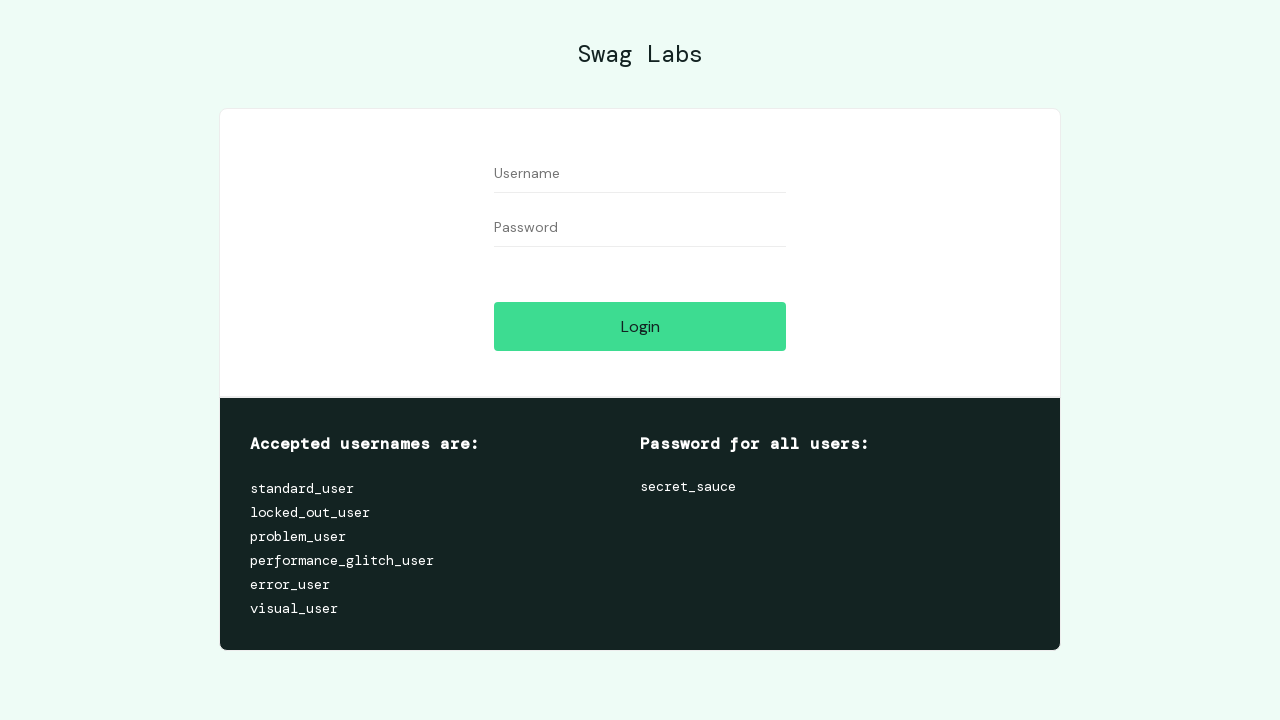

Filled username field with 'Teste' on #user-name
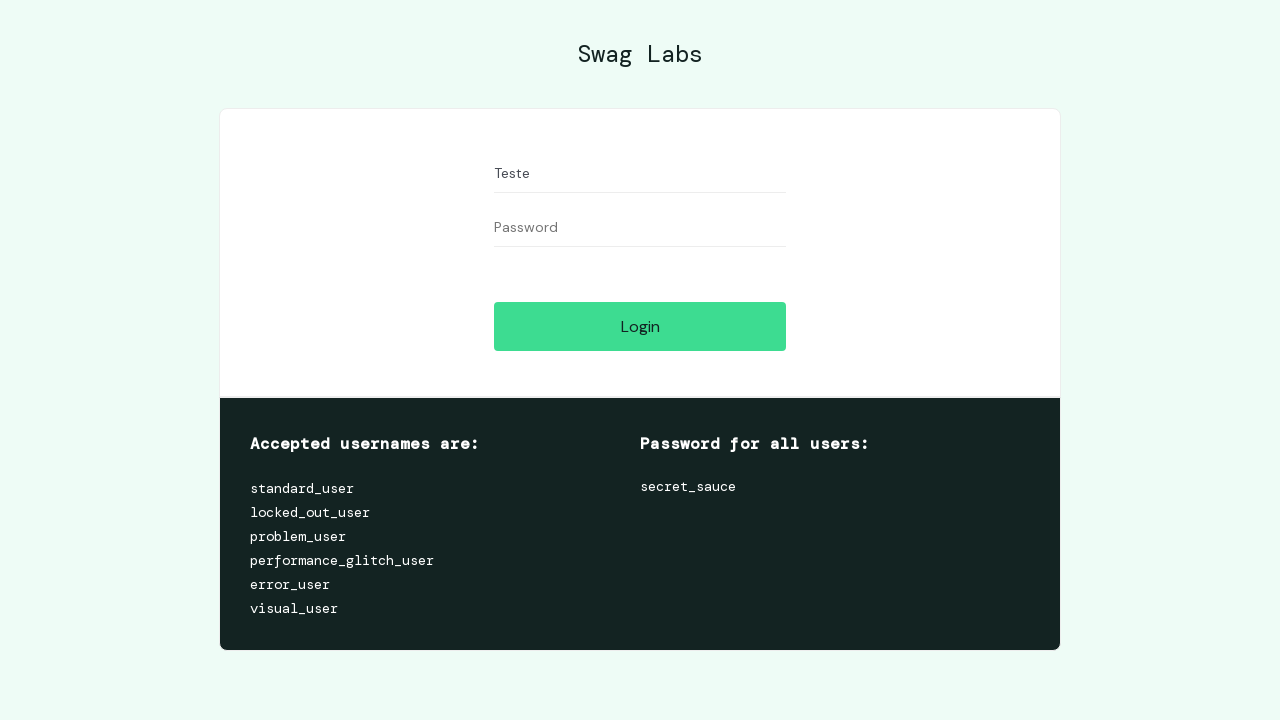

Clicked login button to submit form without password at (640, 326) on #login-button
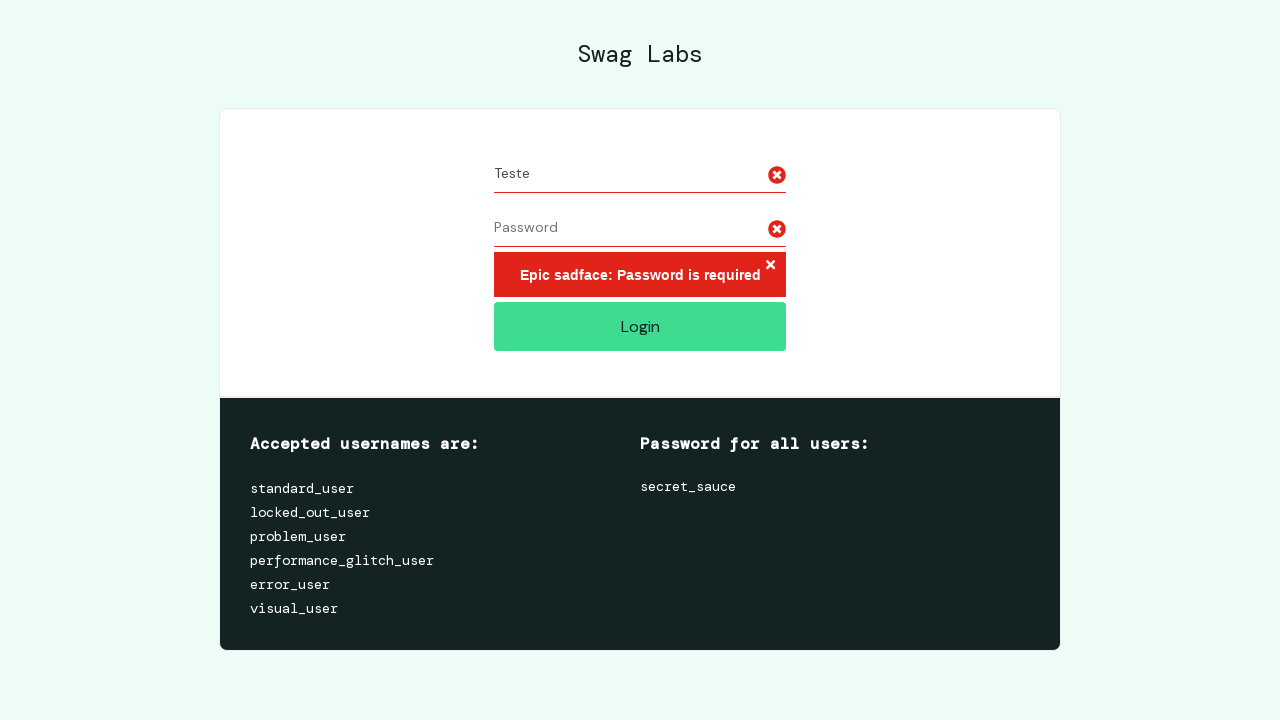

Error message container appeared after form submission
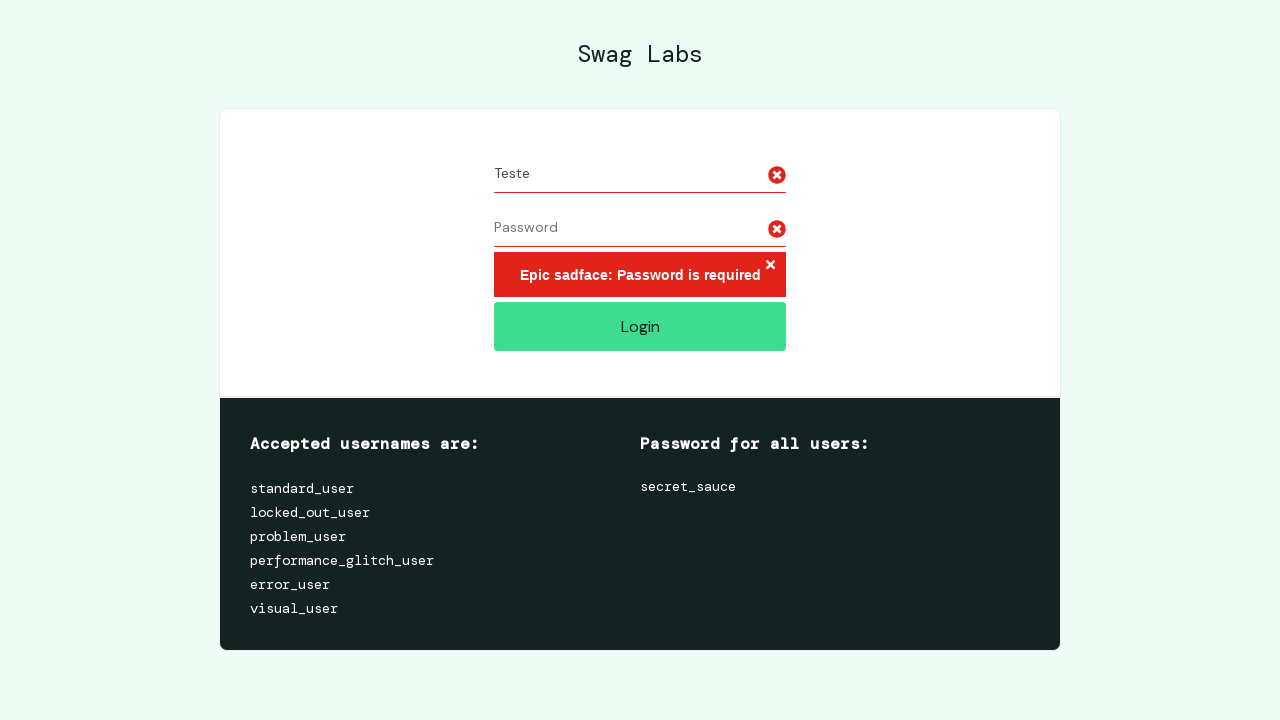

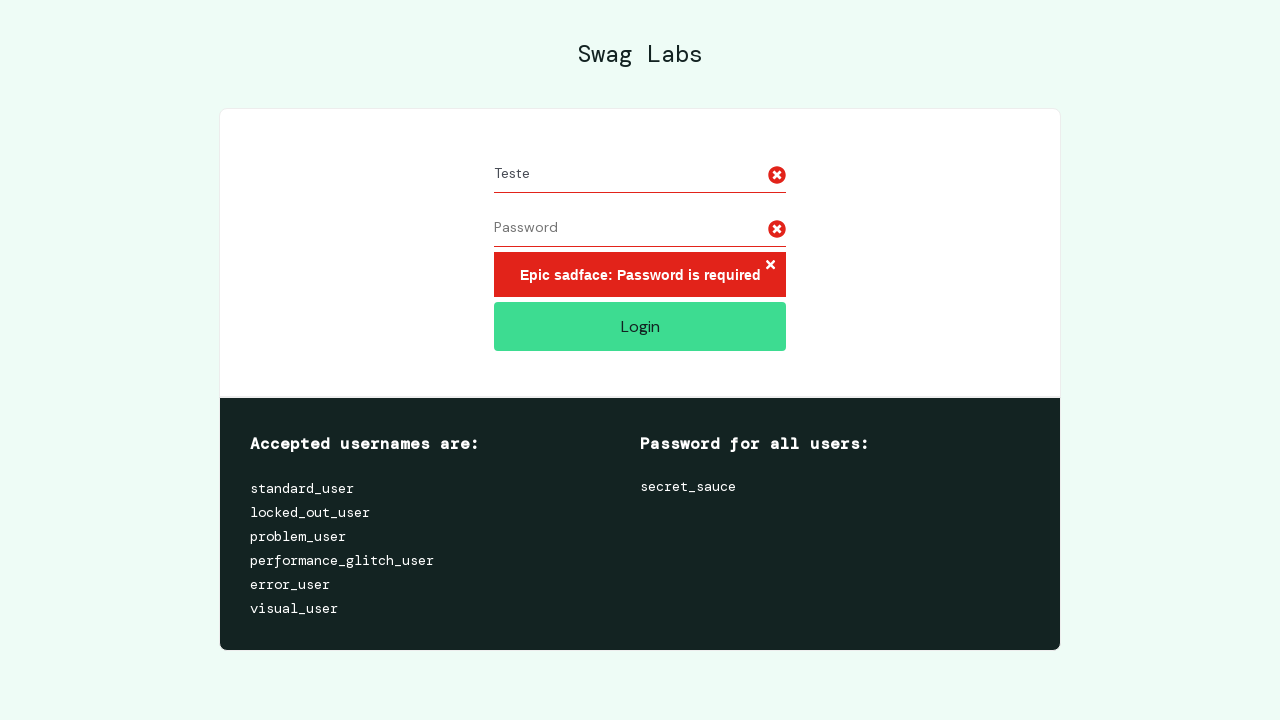